Tests different types of JavaScript alerts (simple, confirmation, and prompt alerts) by triggering them and interacting with accept, dismiss, and text input operations

Starting URL: http://demo.automationtesting.in/Alerts.html

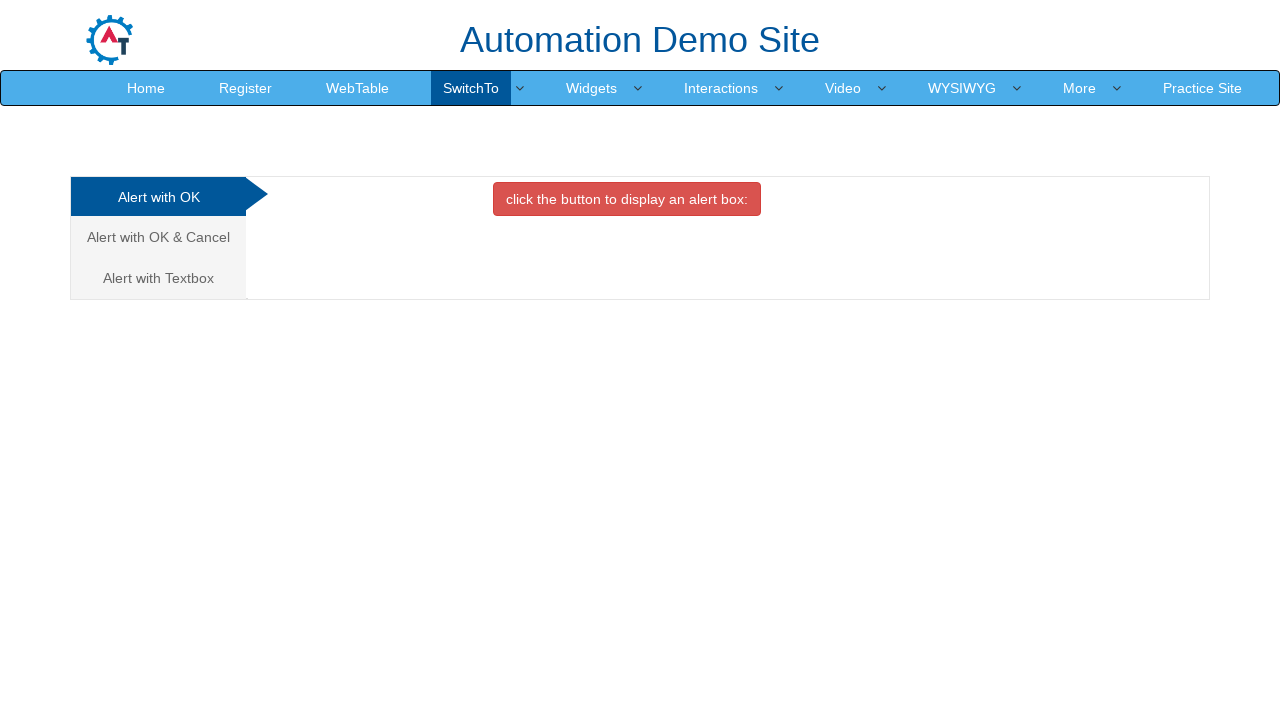

Clicked simple alert button at (627, 199) on xpath=//button[@class='btn btn-danger']
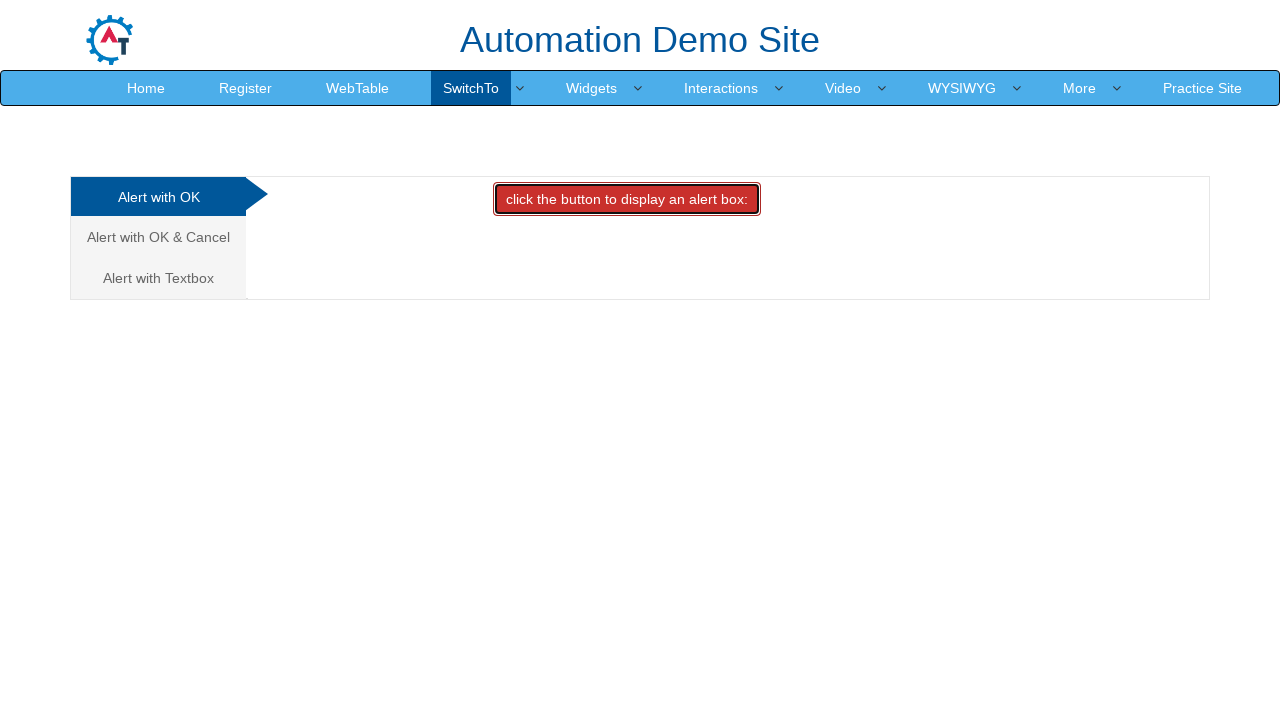

Set up handler to accept dialog
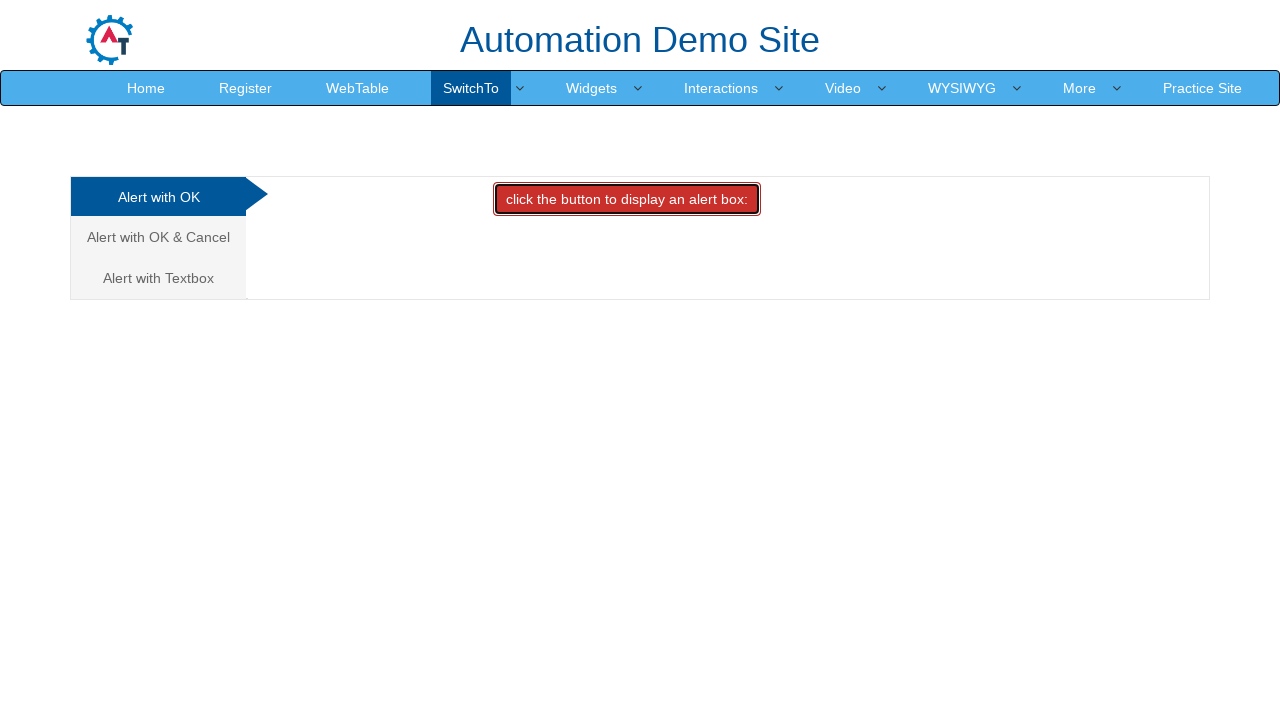

Waited 3 seconds after simple alert interaction
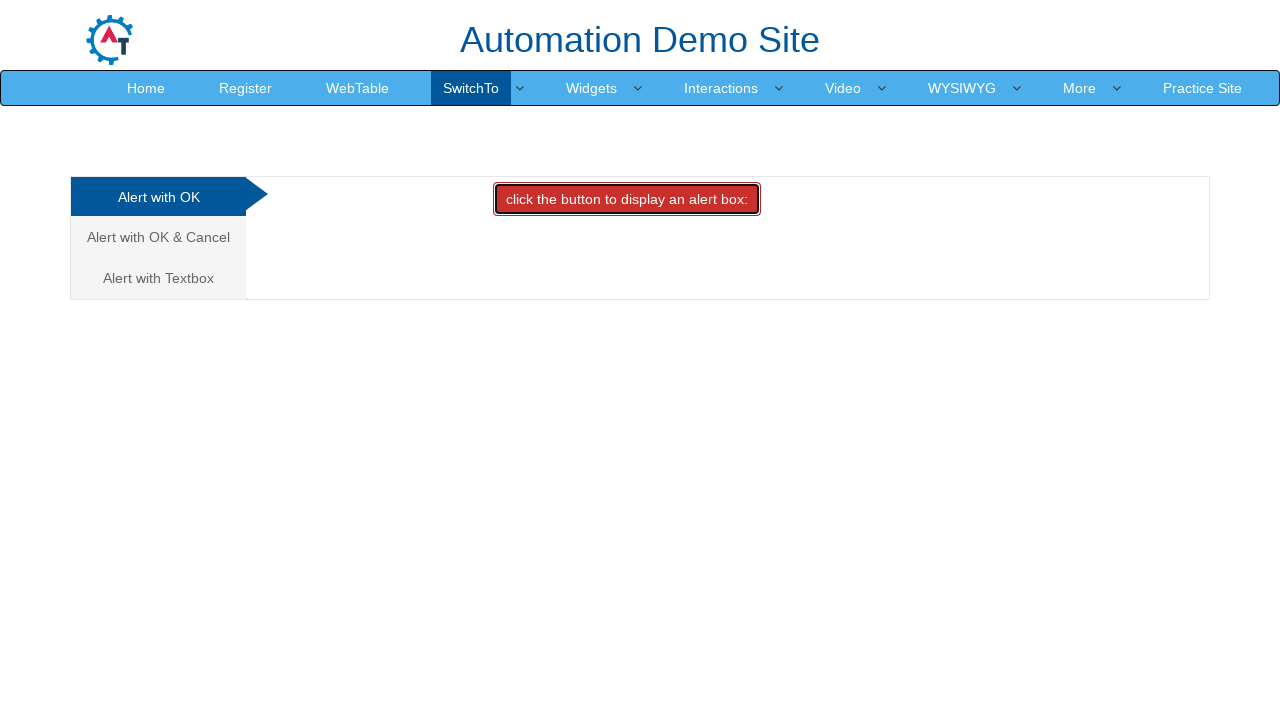

Clicked on 'Alert with OK & Cancel' tab at (158, 237) on xpath=//a[text()='Alert with OK & Cancel ']
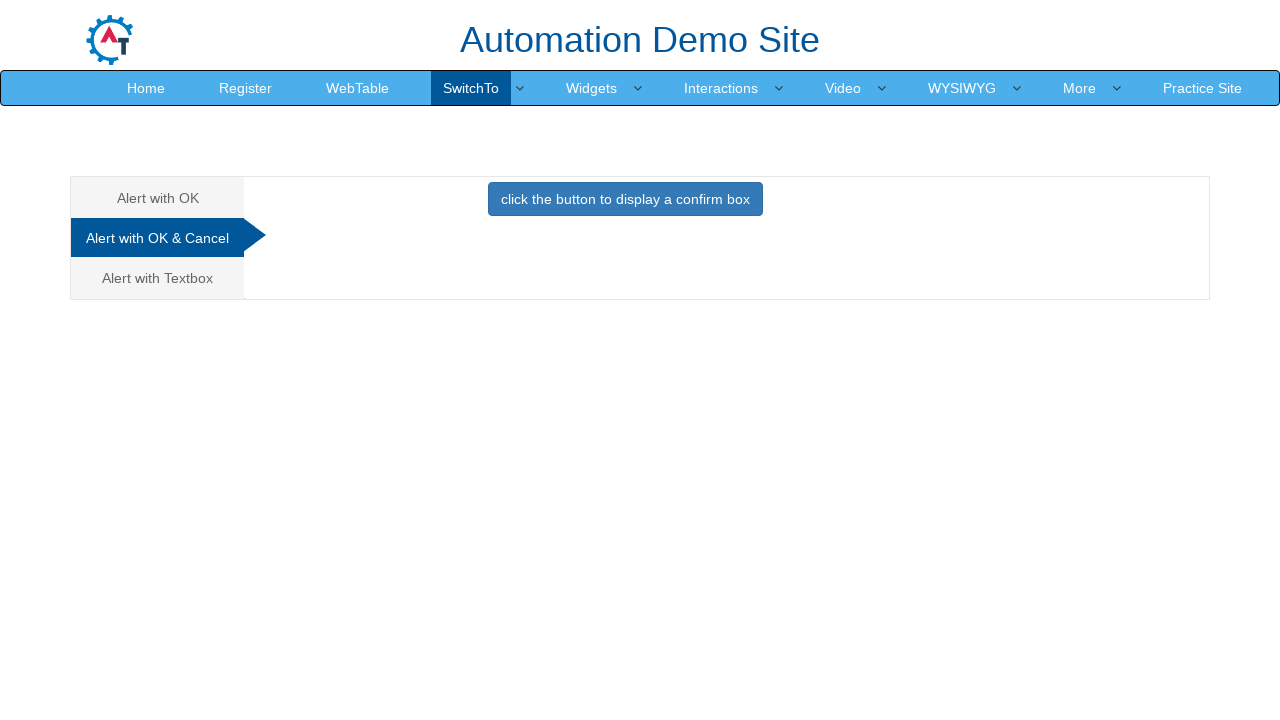

Clicked confirm alert button at (625, 199) on xpath=//button[@class='btn btn-primary']
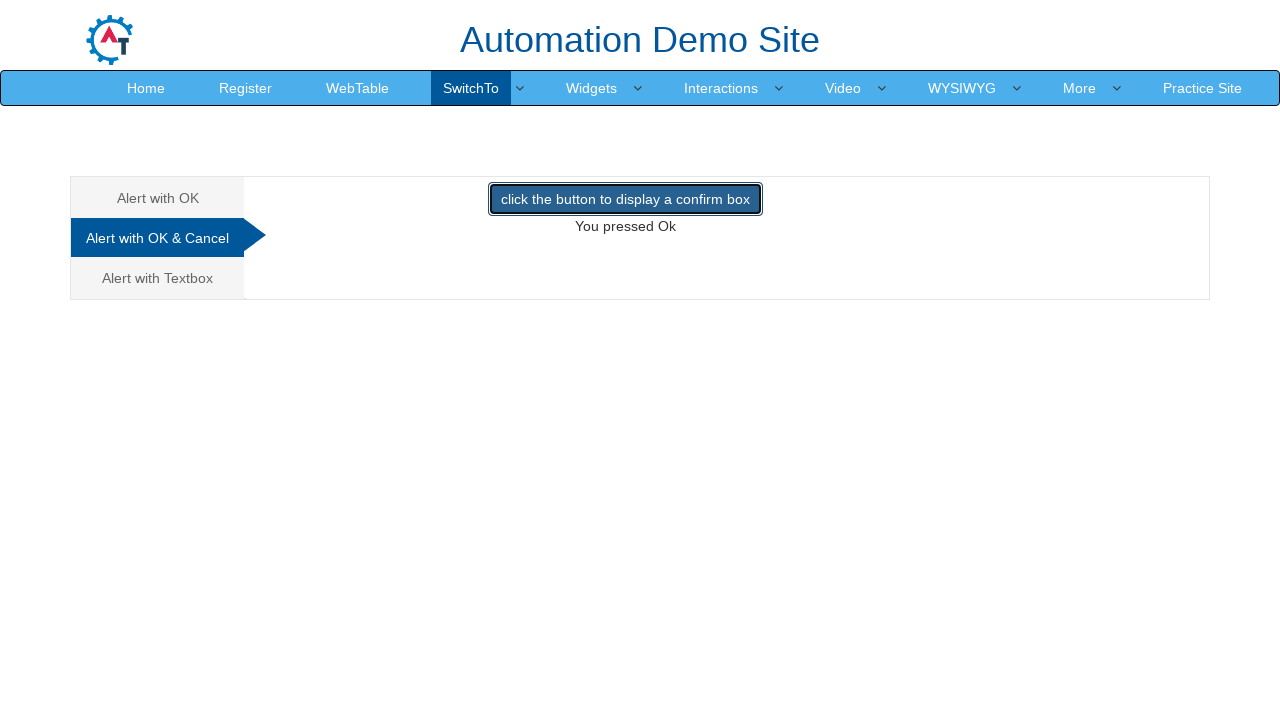

Set up handler to dismiss confirm dialog
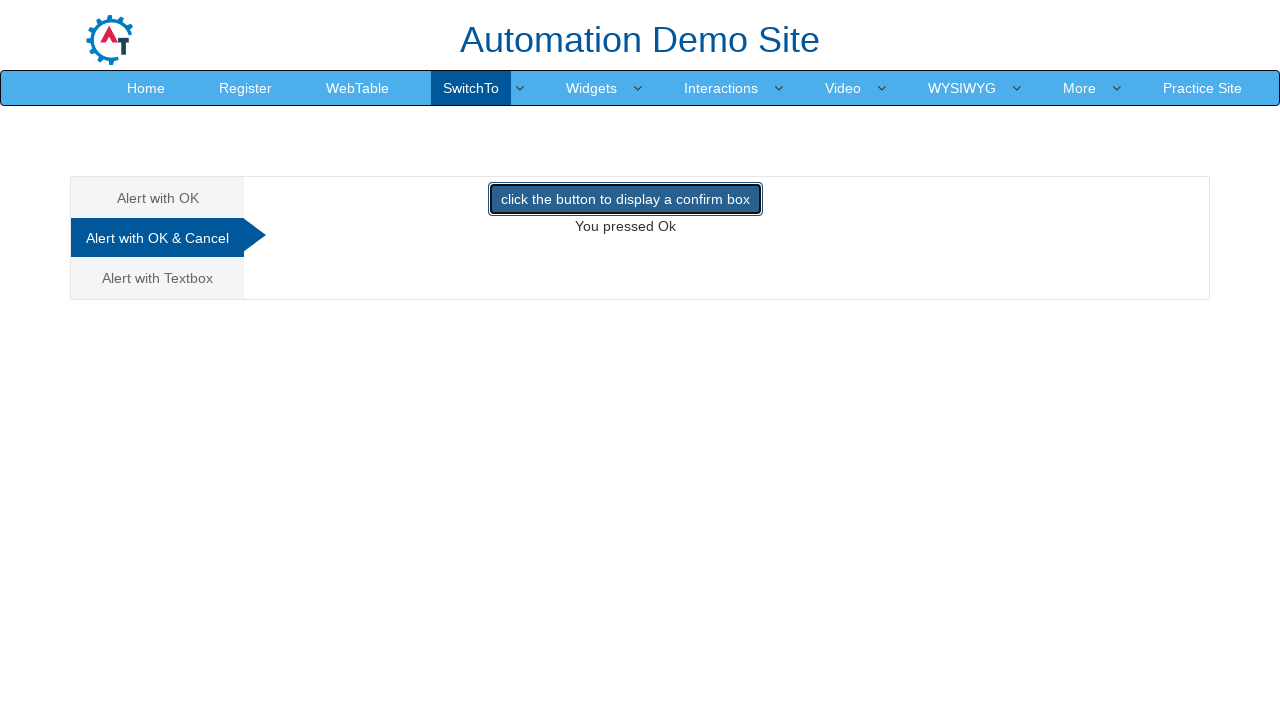

Waited 3 seconds after confirm alert dismissal
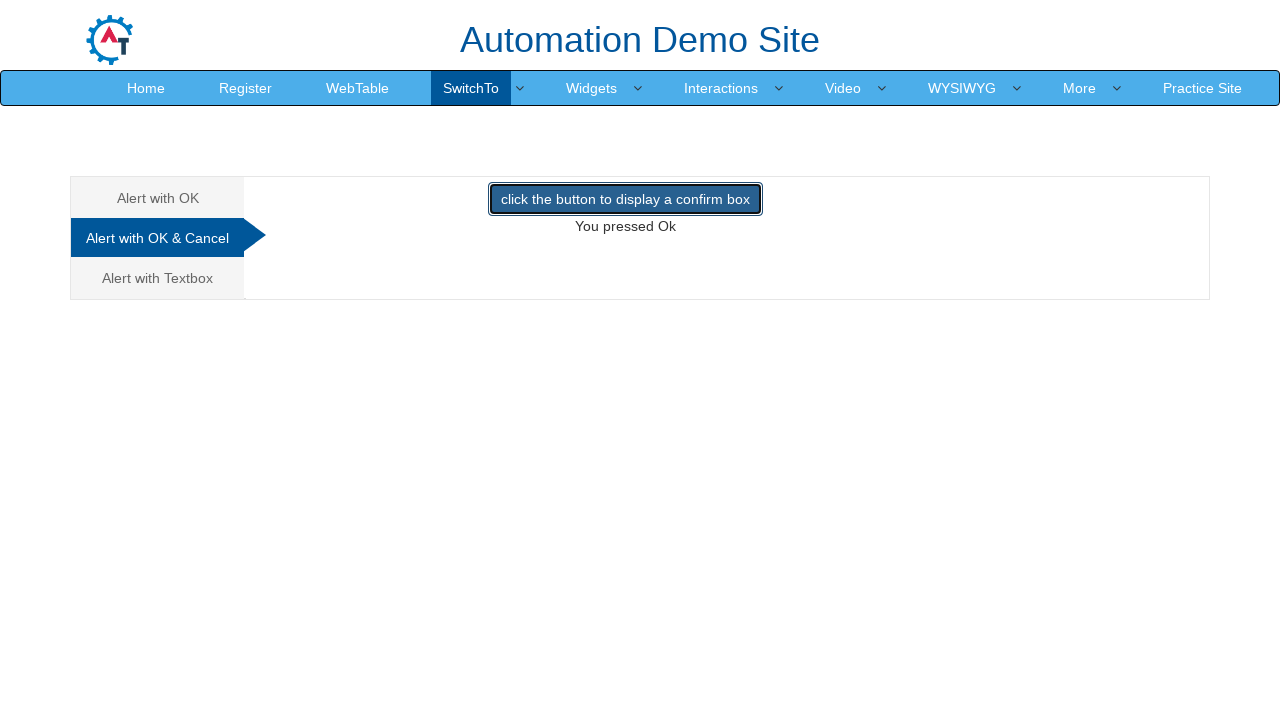

Retrieved demo text after dismissing confirm alert: 'You pressed Ok'
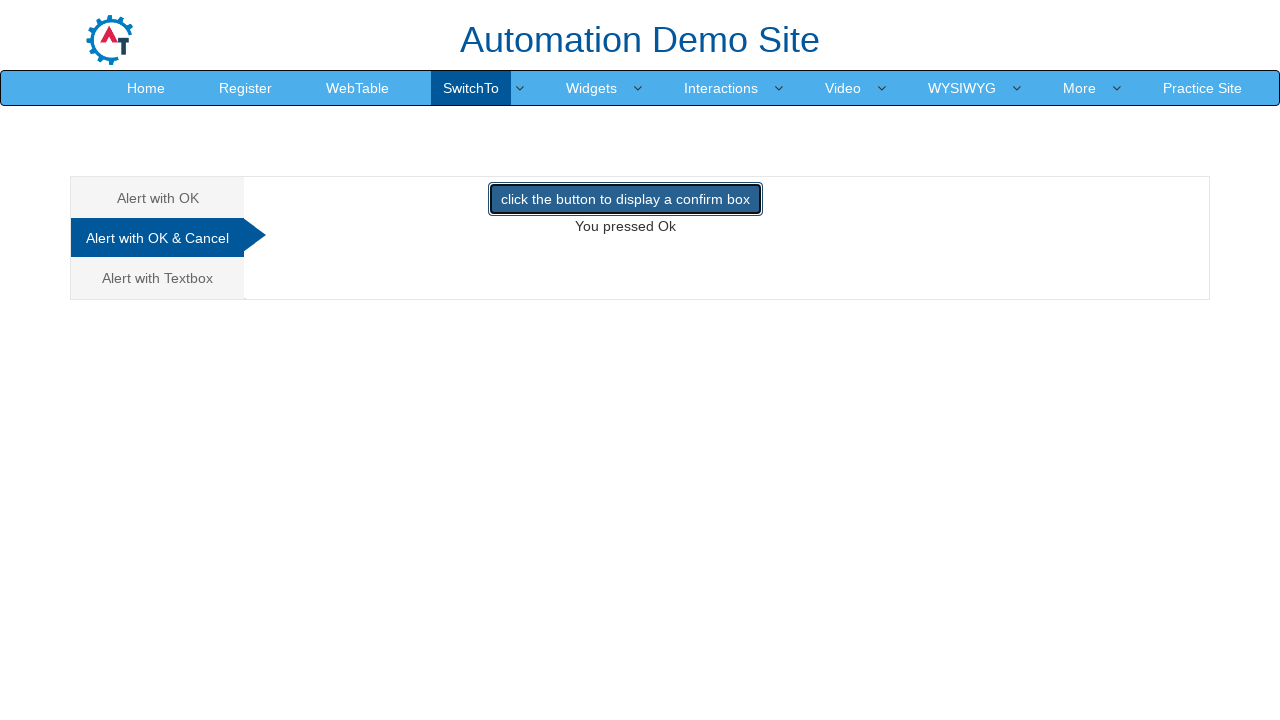

Clicked on 'Alert with Textbox' tab at (158, 278) on xpath=//a[text()='Alert with Textbox ']
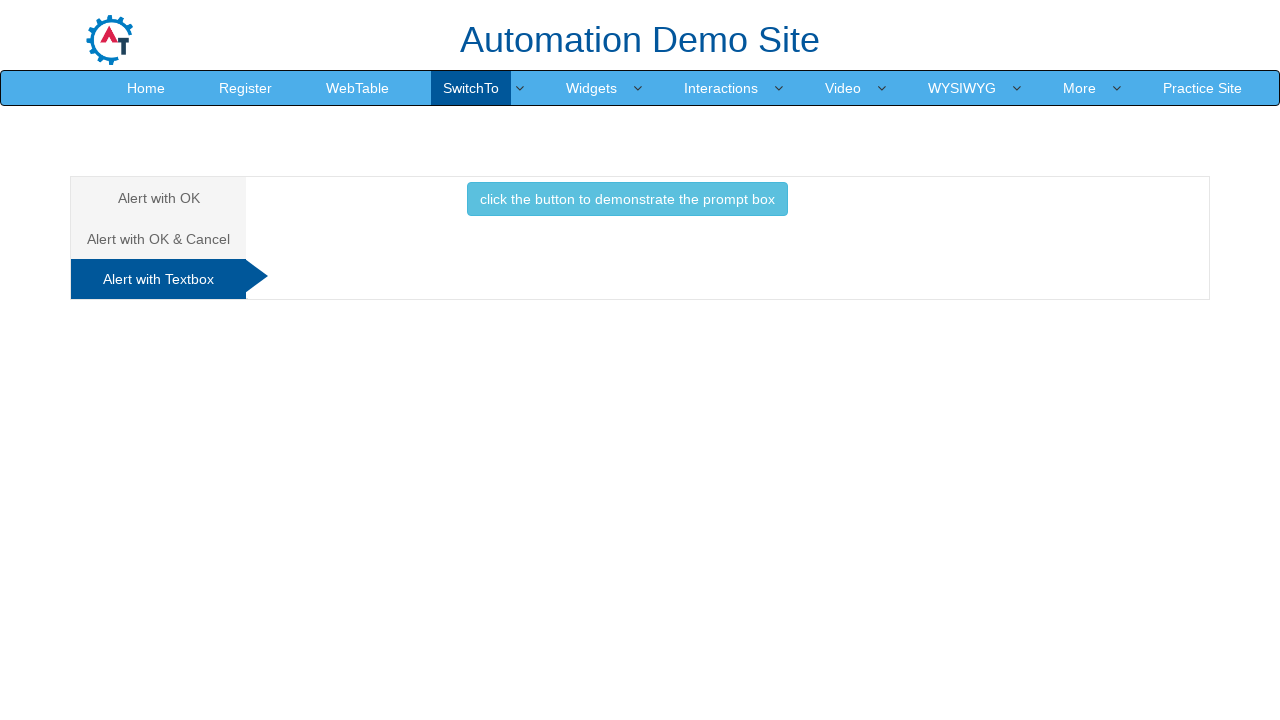

Clicked prompt alert button at (627, 199) on xpath=//button[@class='btn btn-info']
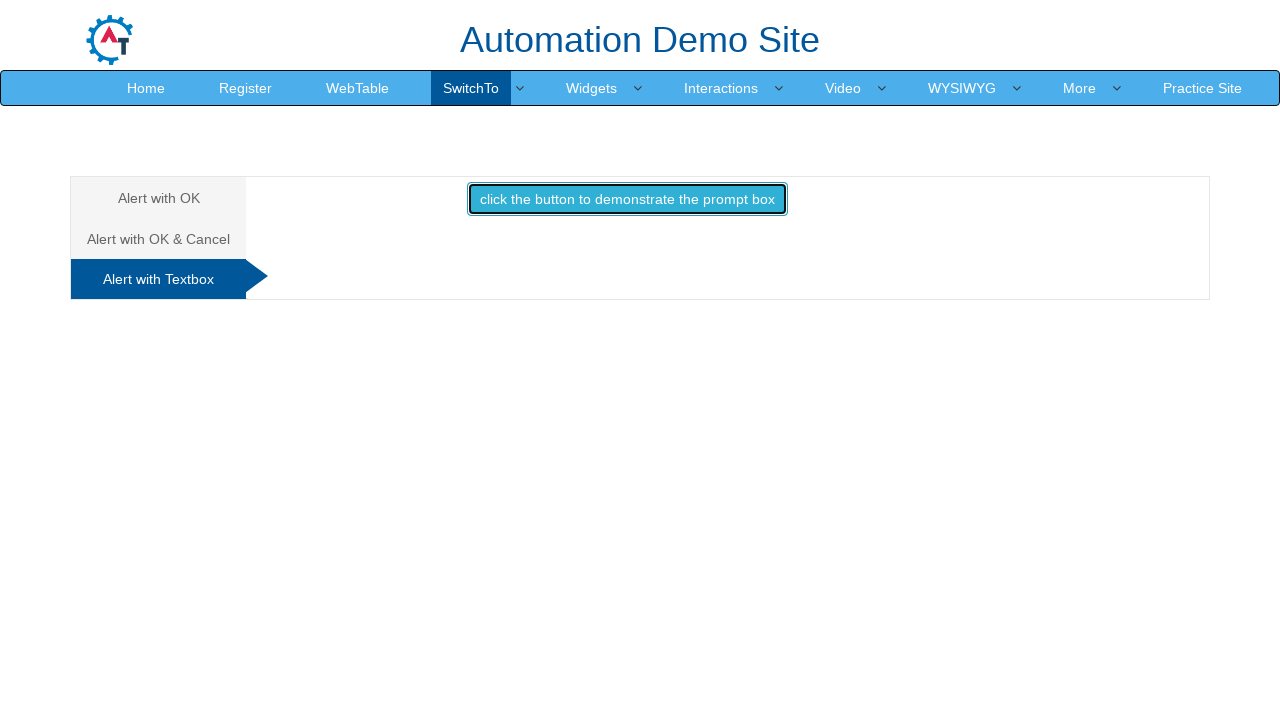

Set up handler to accept prompt dialog with text 'Hi, This is surya'
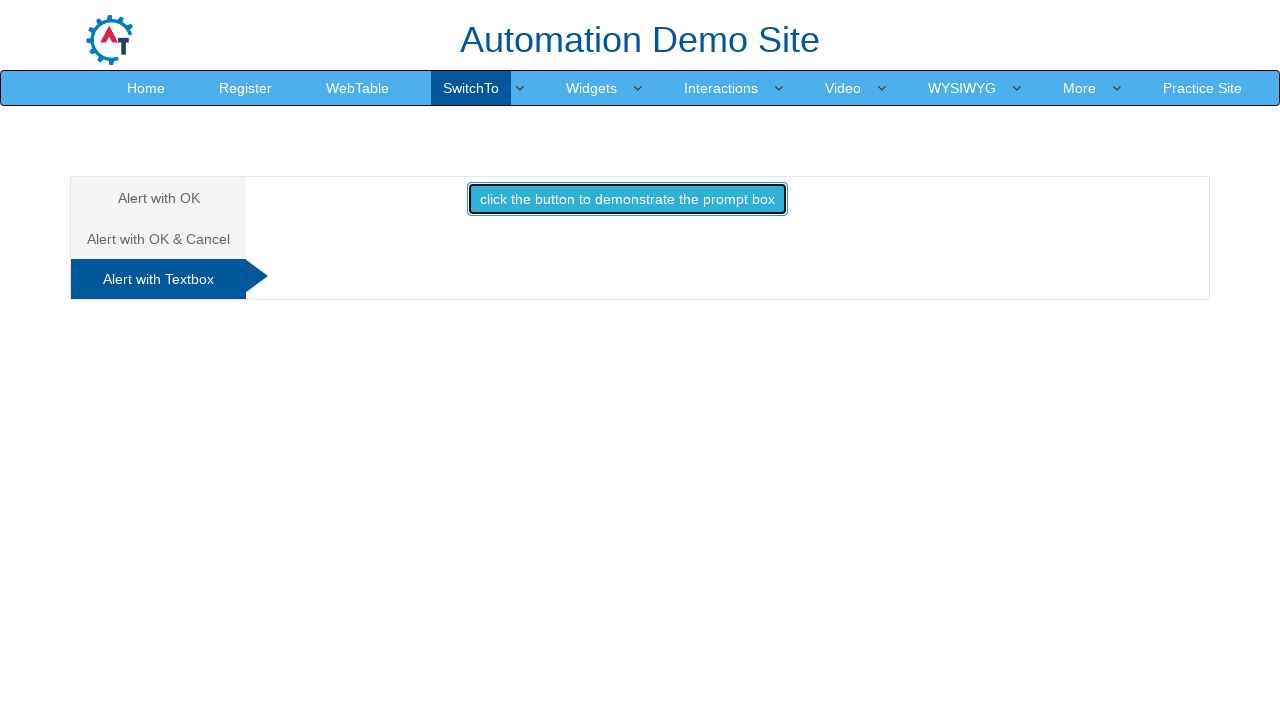

Waited 3 seconds after prompt alert interaction
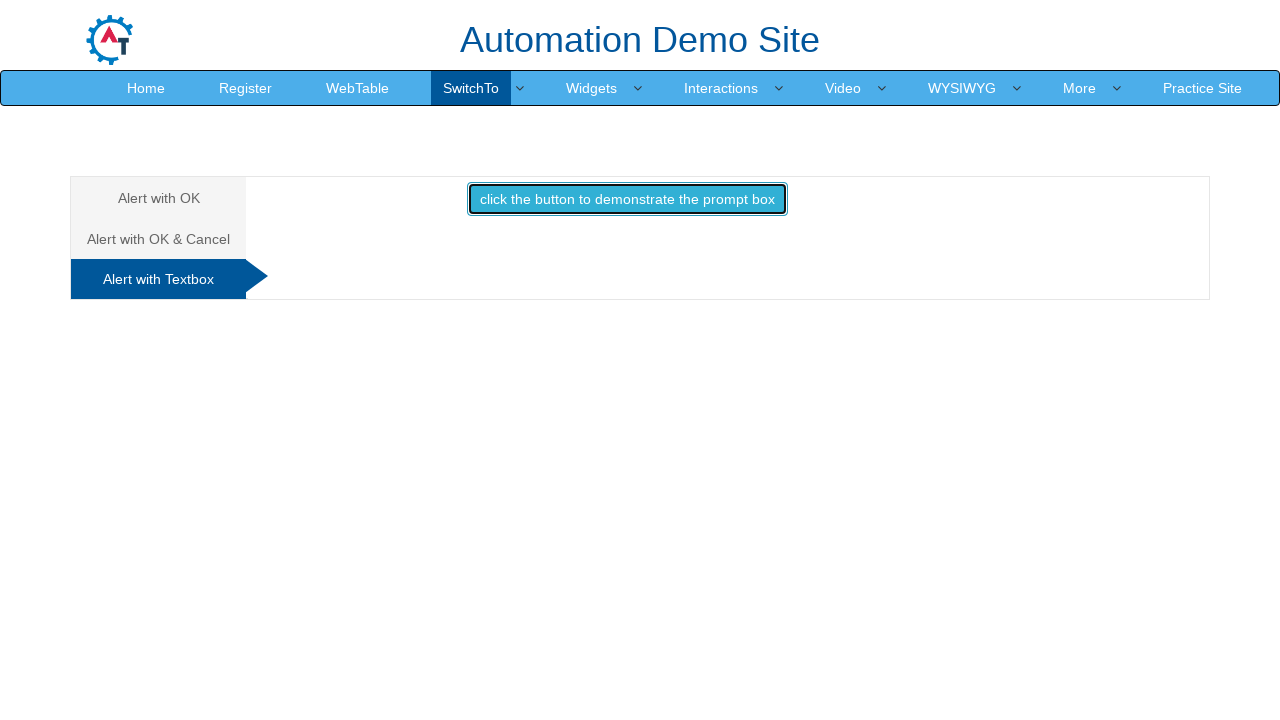

Retrieved demo1 text after prompt alert: ''
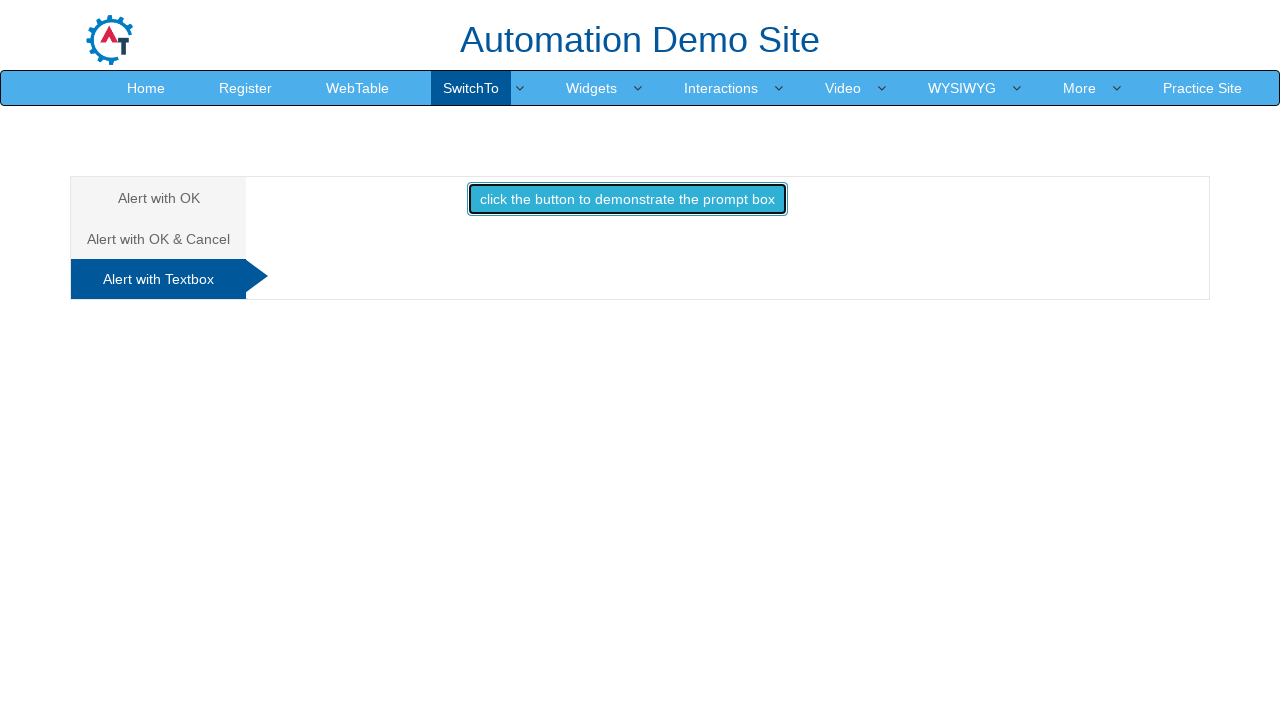

Final wait of 3 seconds completed
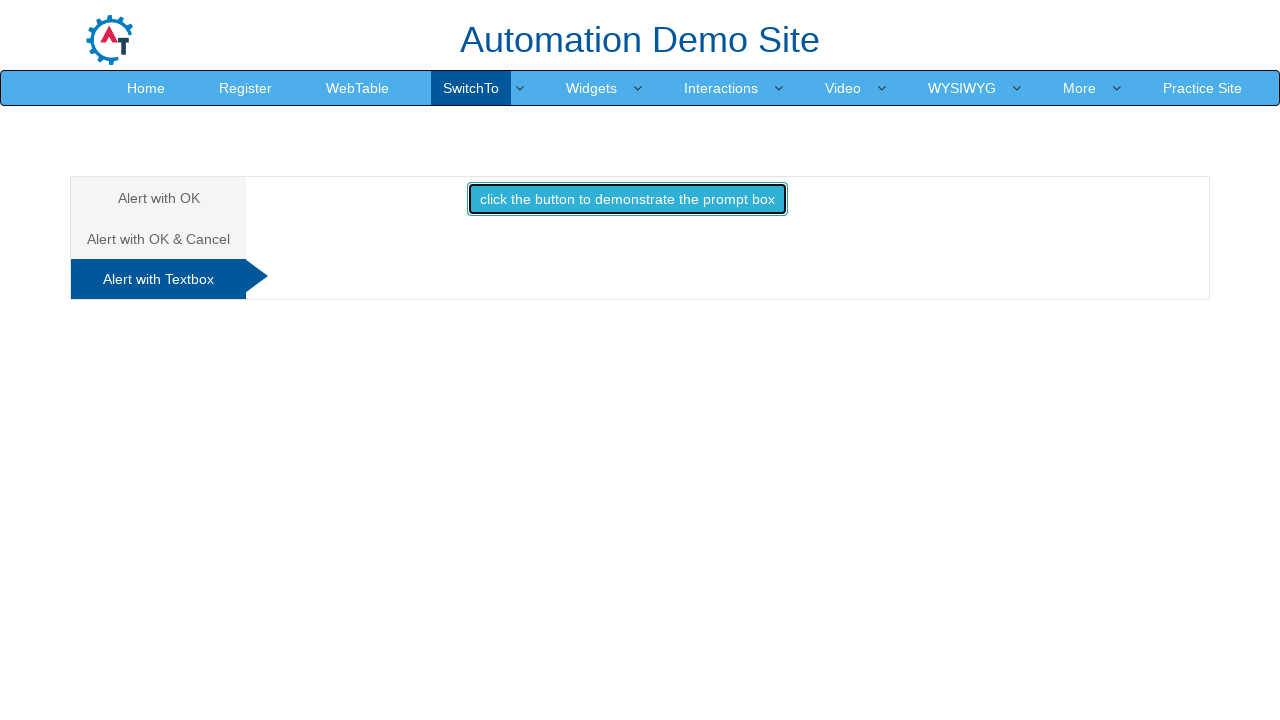

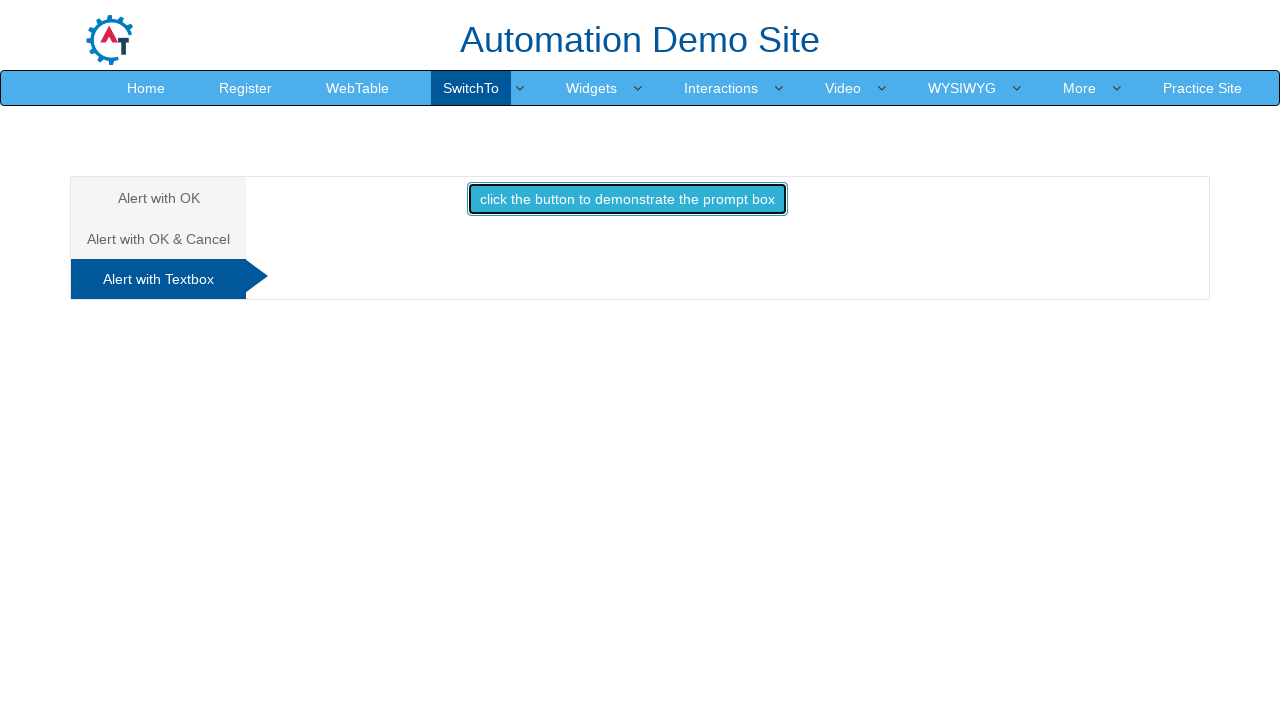